Tests search functionality on Ajio e-commerce website by entering "wallets" in the search field and submitting the search

Starting URL: https://www.ajio.com/

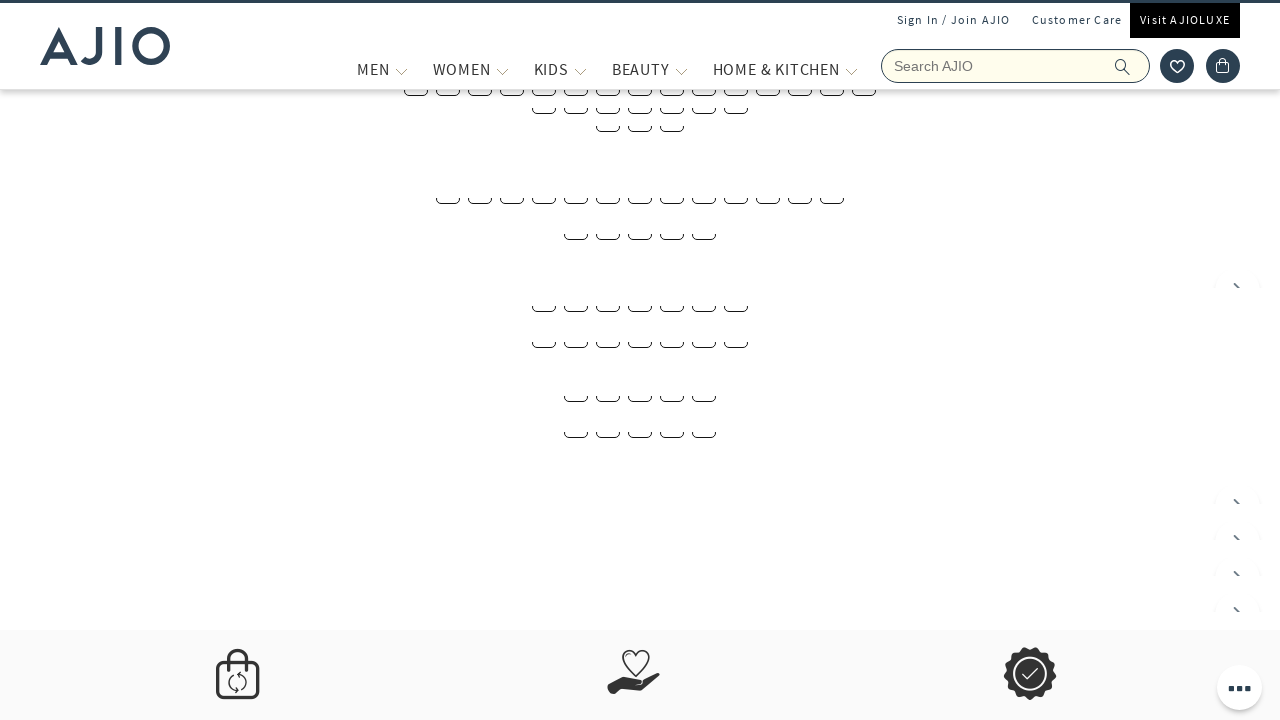

Filled search field with 'wallets' on input[name='searchVal']
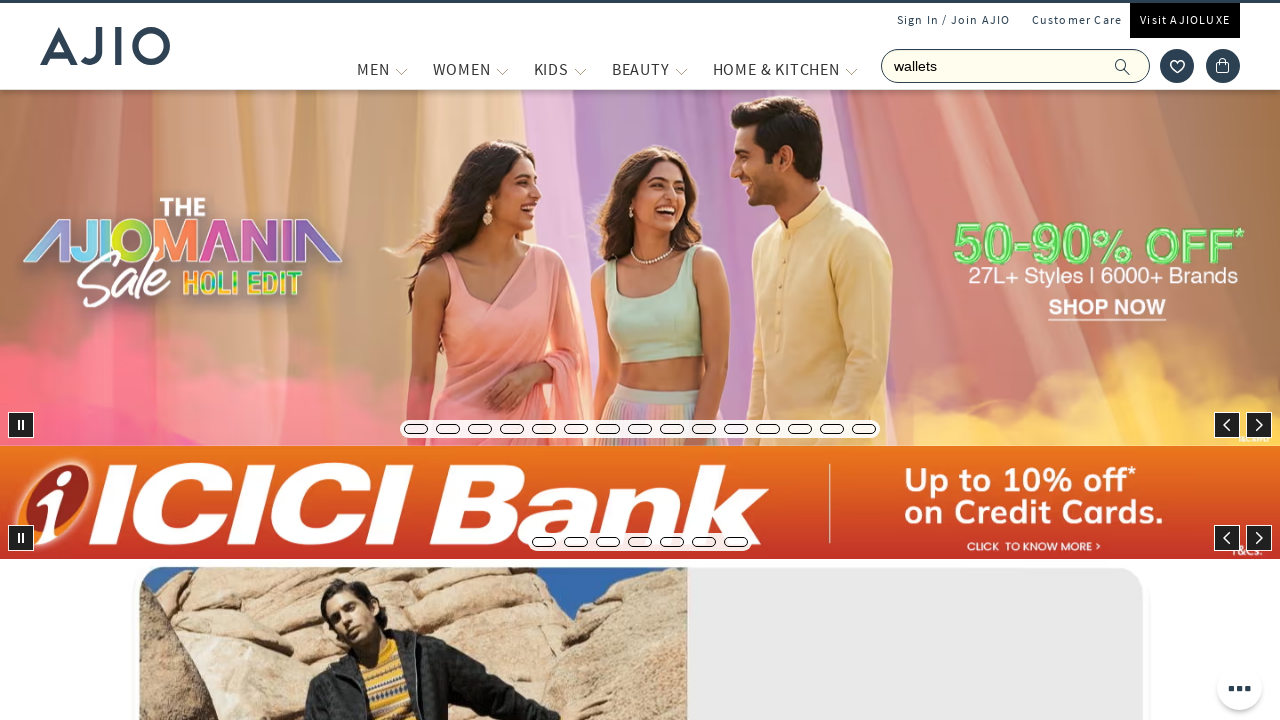

Pressed Enter to submit search for wallets on input[name='searchVal']
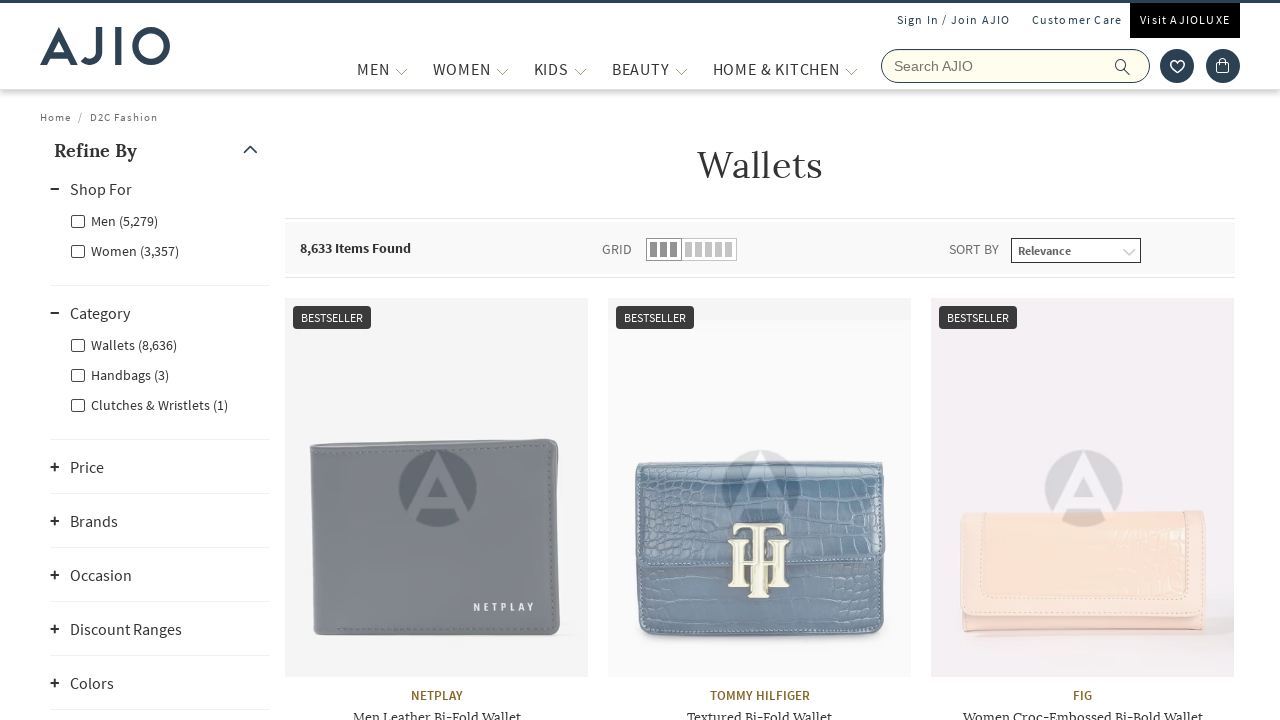

Search results loaded and network became idle
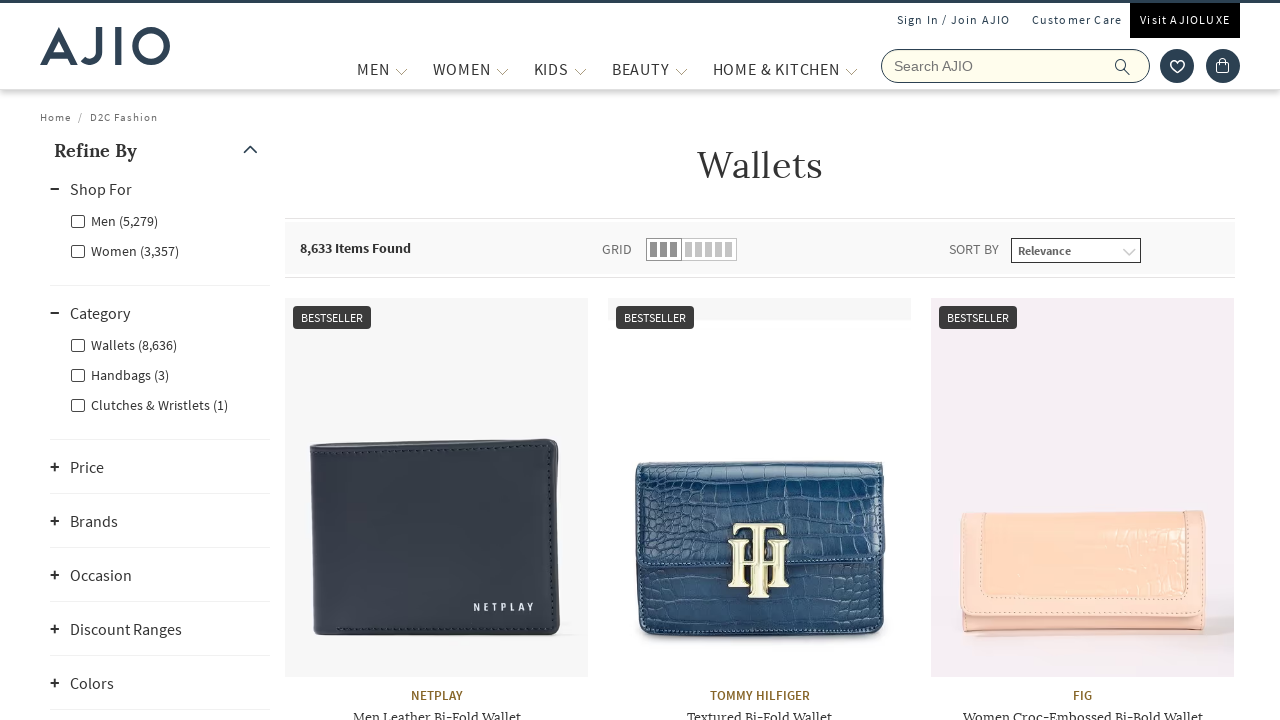

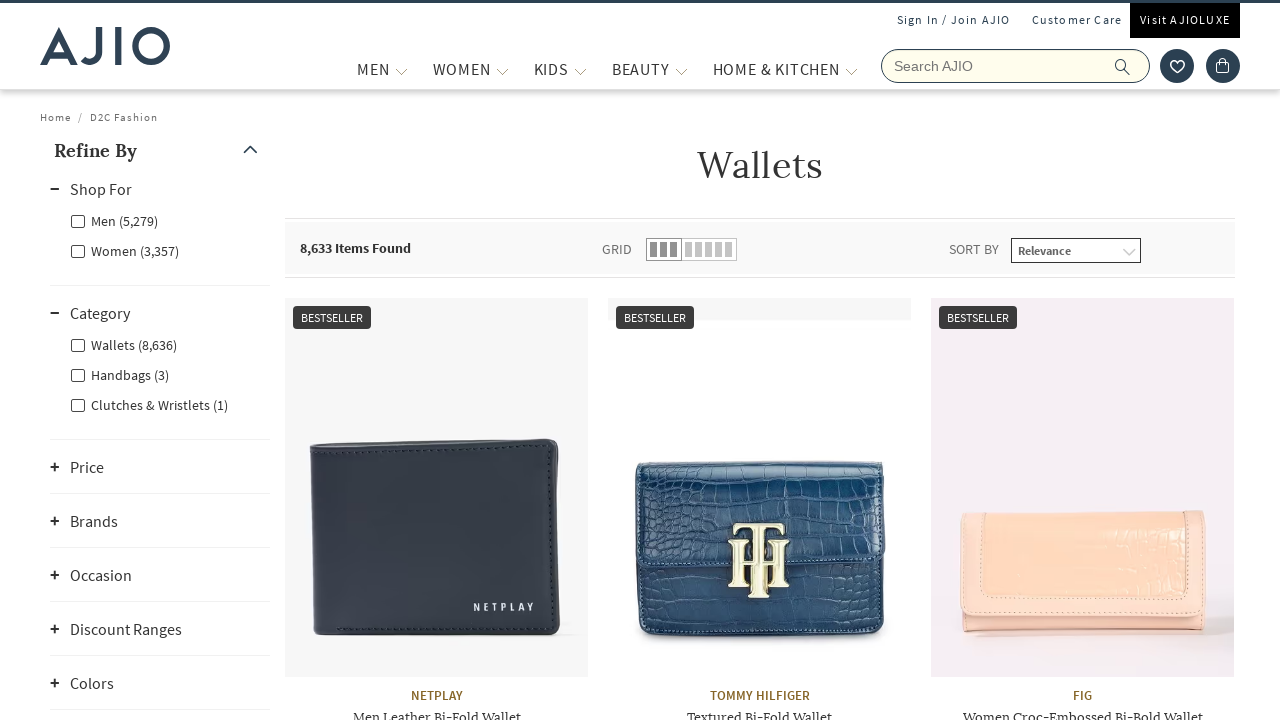